Tests navigation to the power registration page by clicking the "Cadastrar" link and verifying the URL contains "/cadastro"

Starting URL: https://site-tc1.vercel.app/

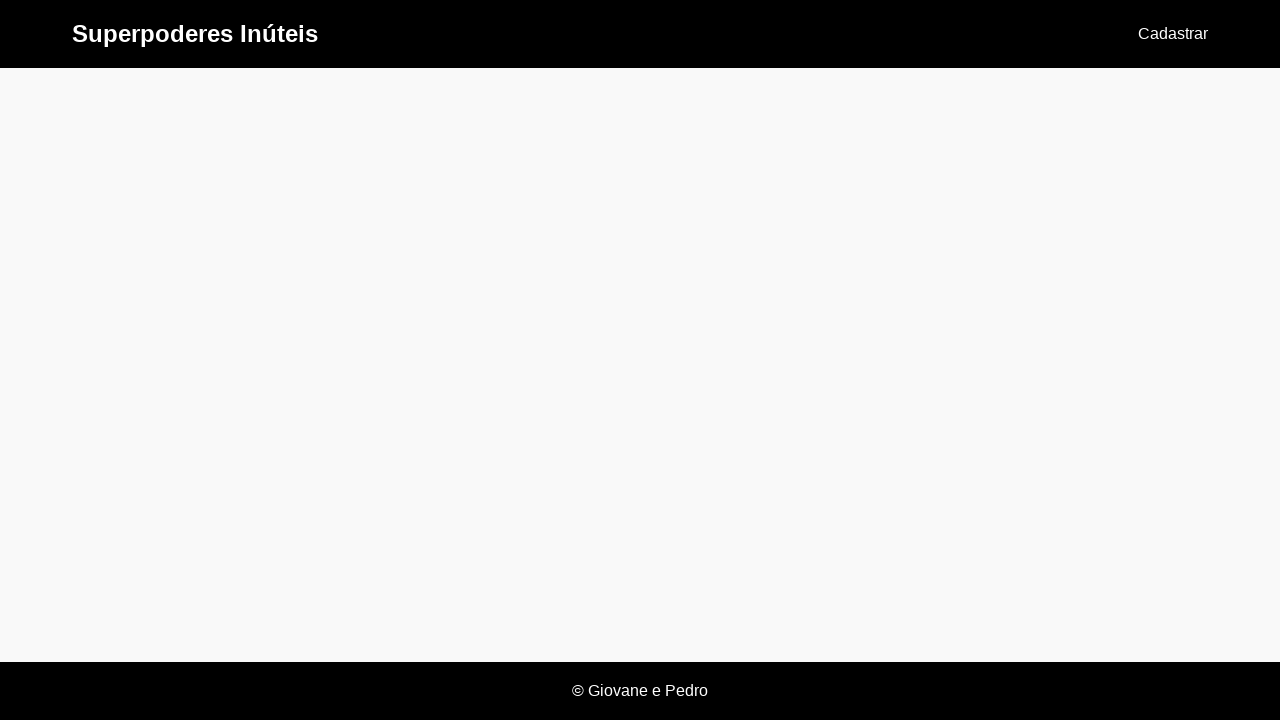

Clicked 'Cadastrar' link to navigate to power registration page at (1173, 34) on text=Cadastrar
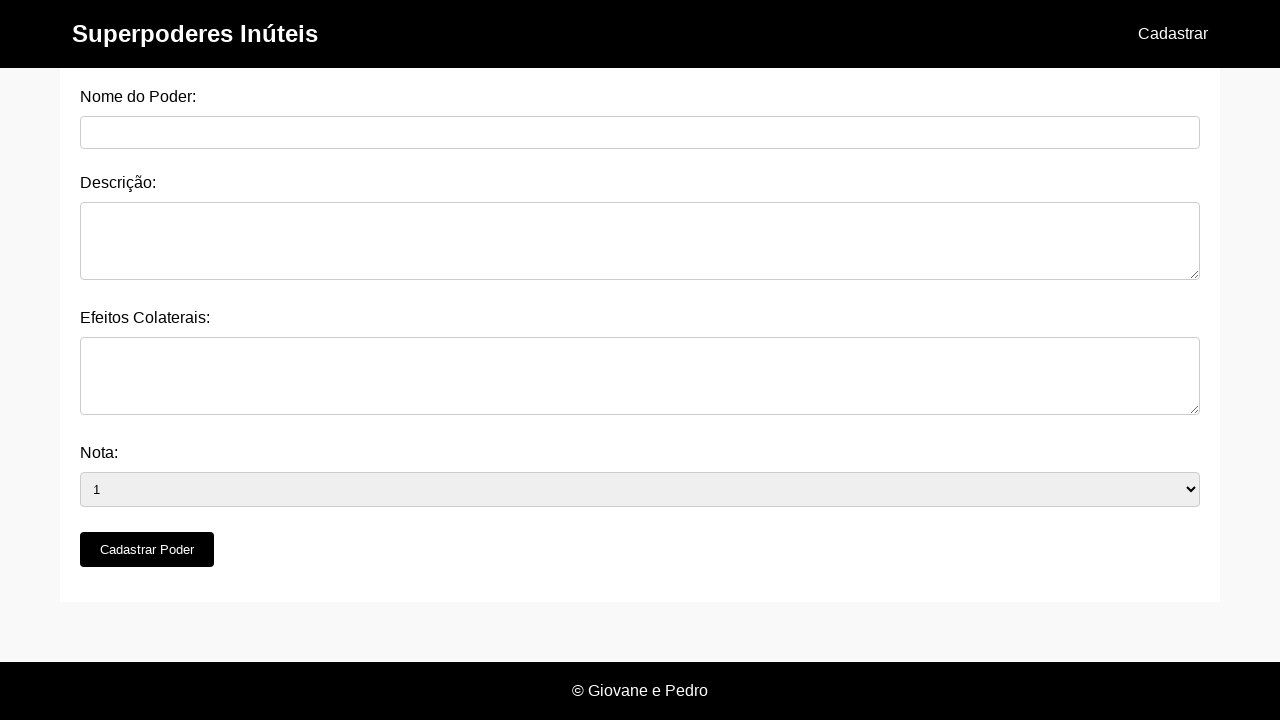

Verified URL contains '/cadastro' - successfully navigated to power registration page
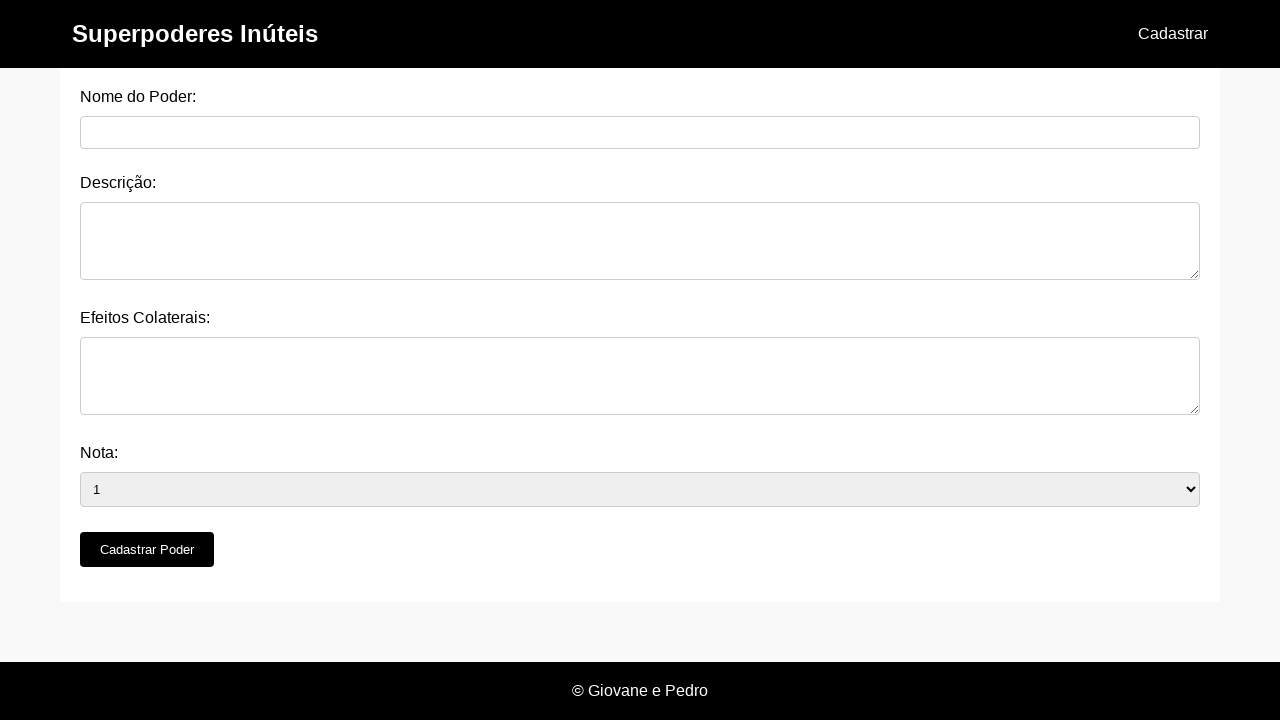

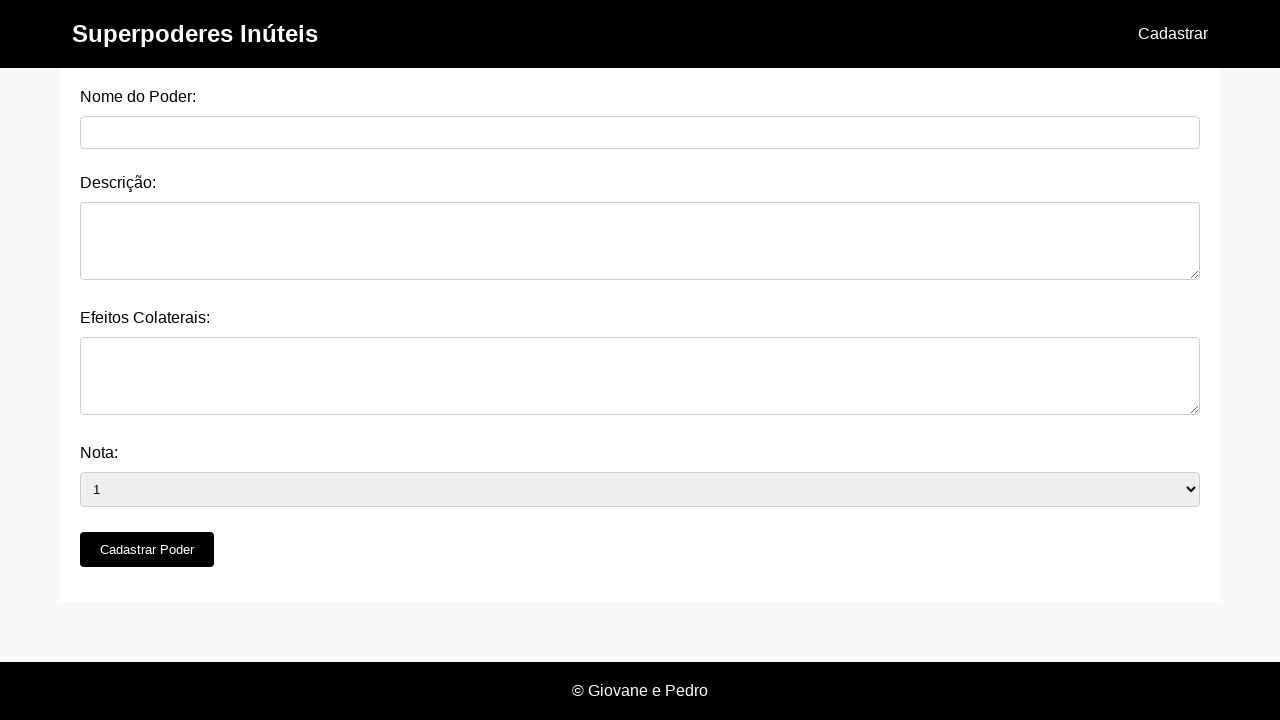